Tests JavaScript prompt alert by clicking the prompt button, entering text into the alert, accepting it, and verifying the result message

Starting URL: http://practice.cydeo.com/javascript_alerts

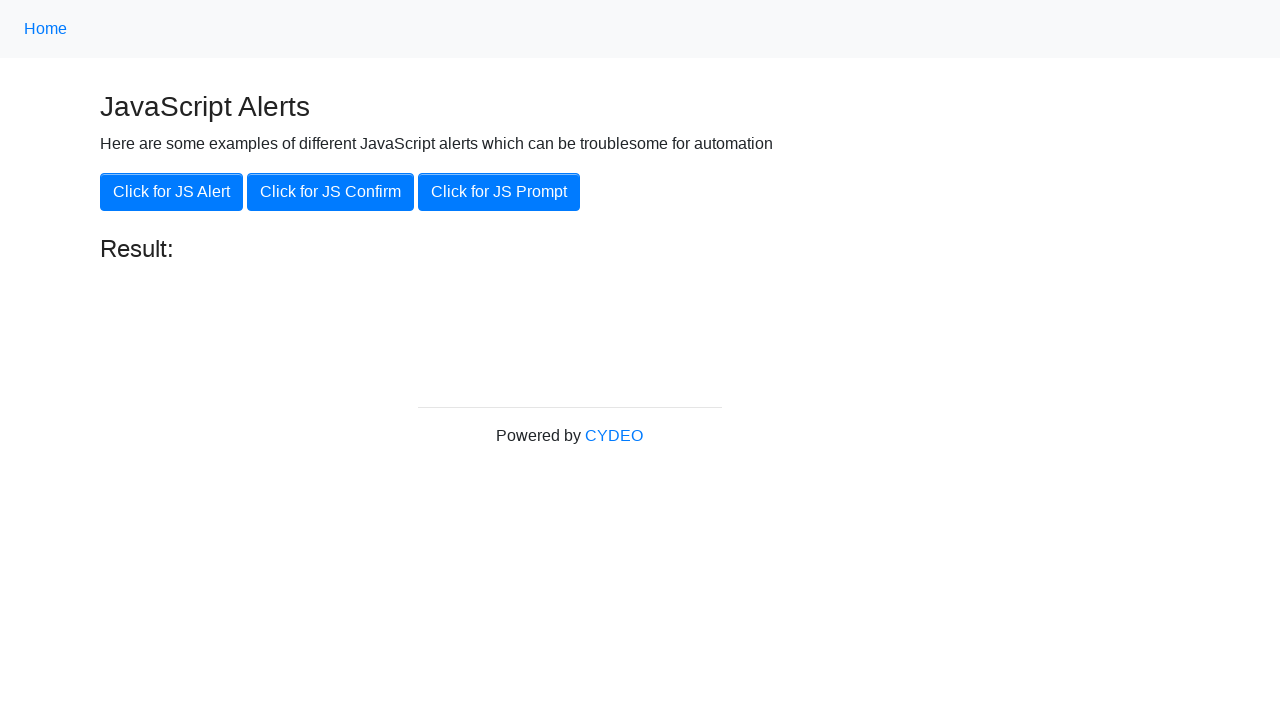

Set up dialog handler to accept prompt with text 'hello'
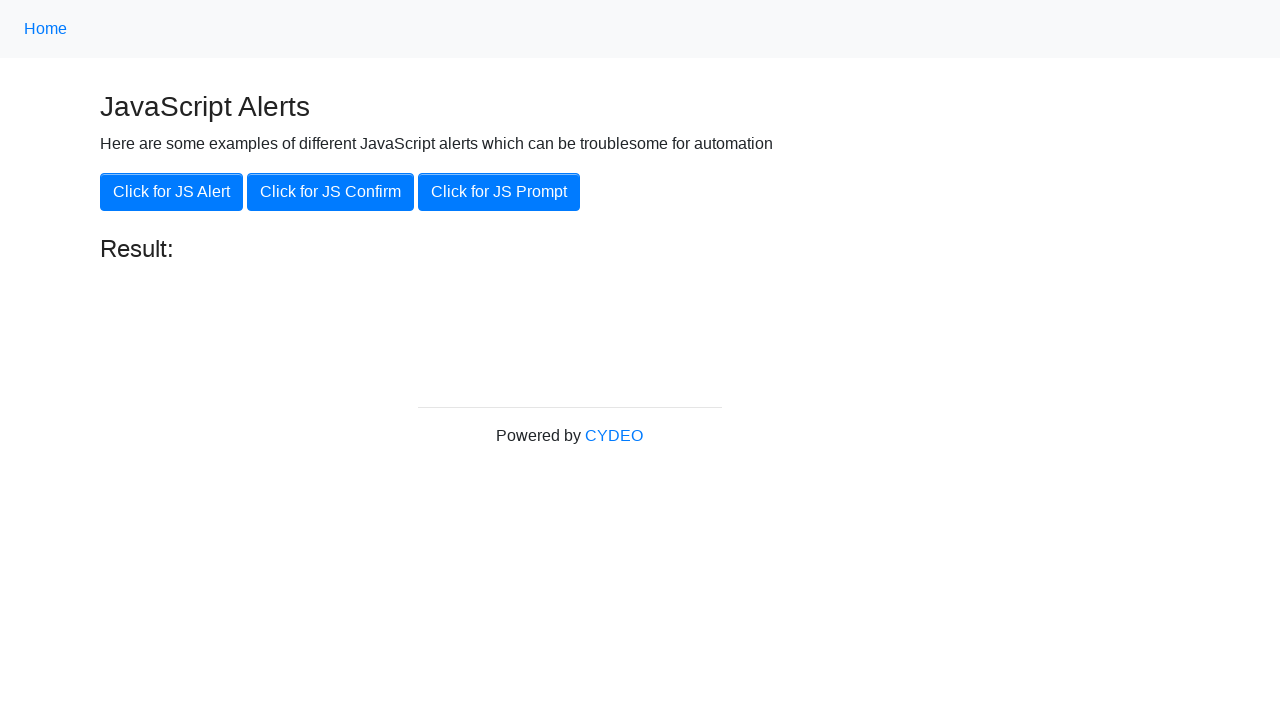

Clicked the JS Prompt button at (499, 192) on xpath=//button[contains(.,'Prompt')]
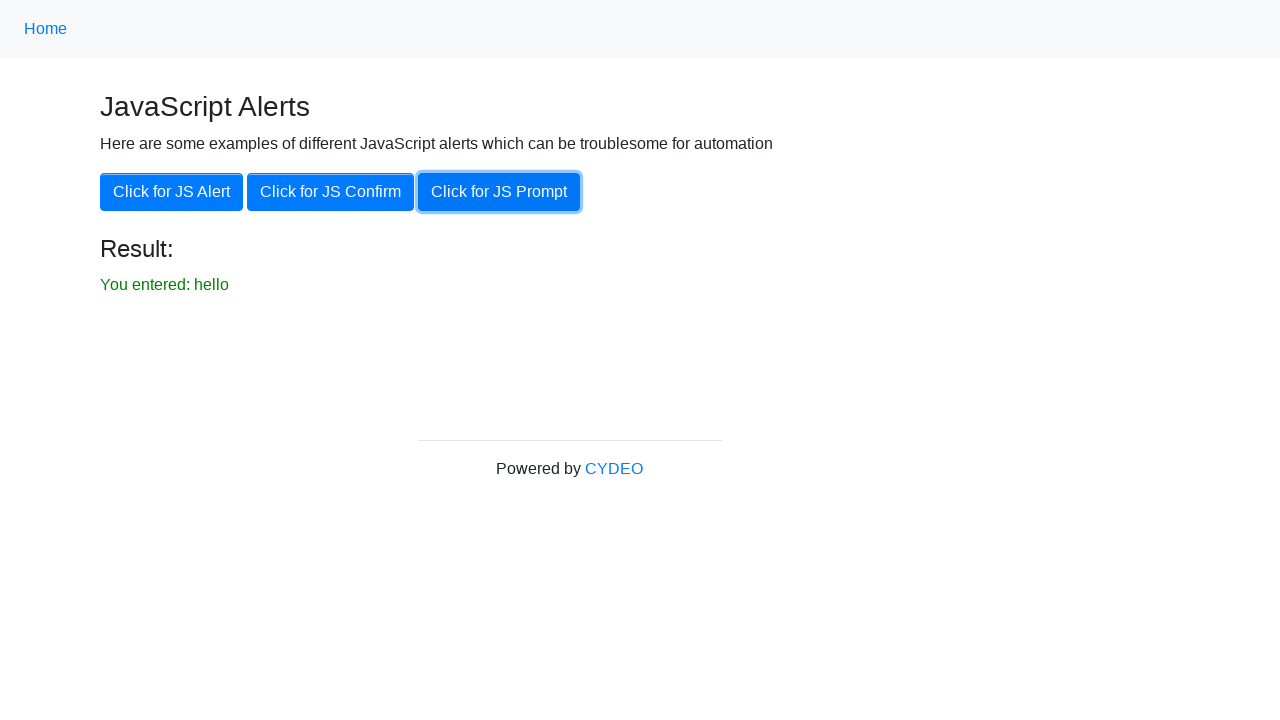

Located the result element
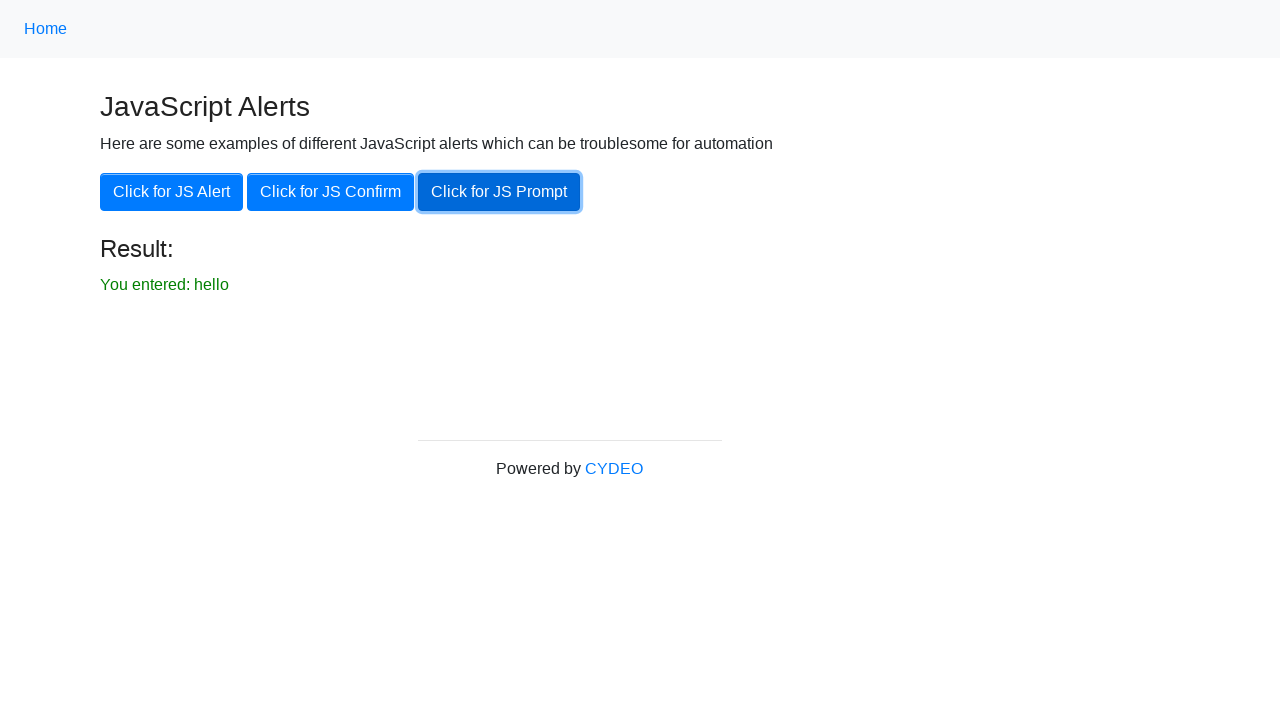

Result element appeared on the page
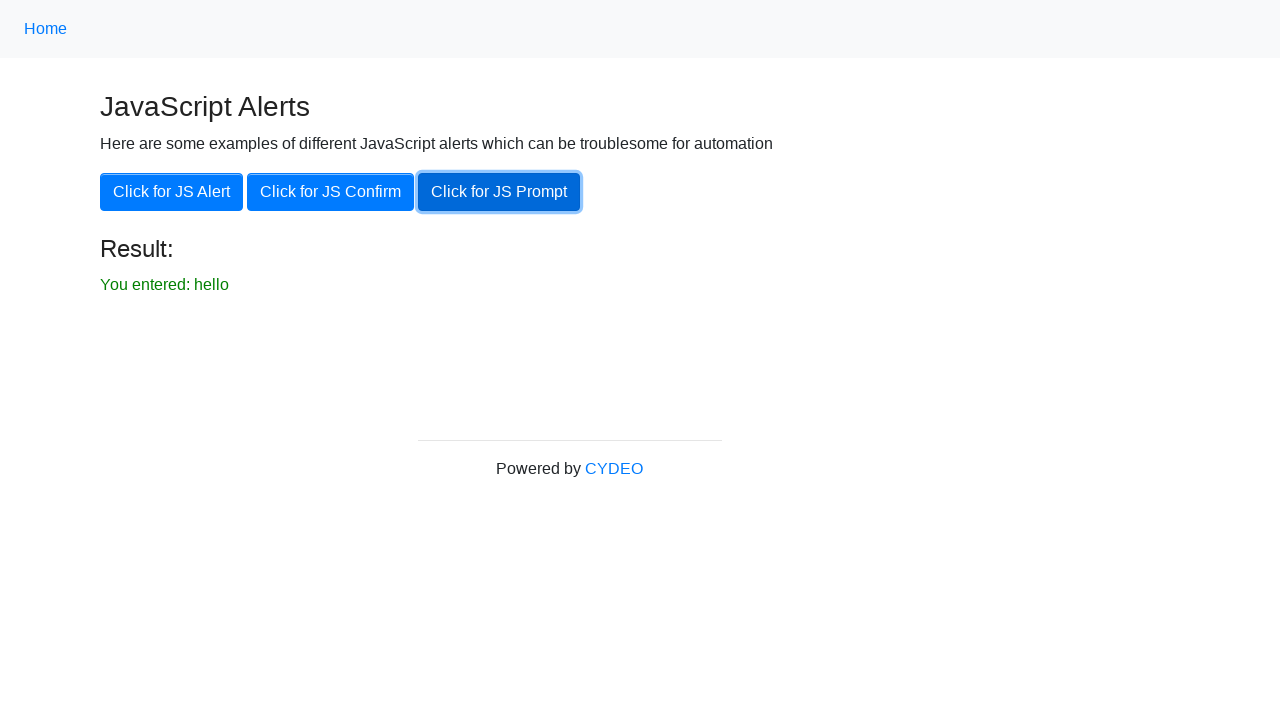

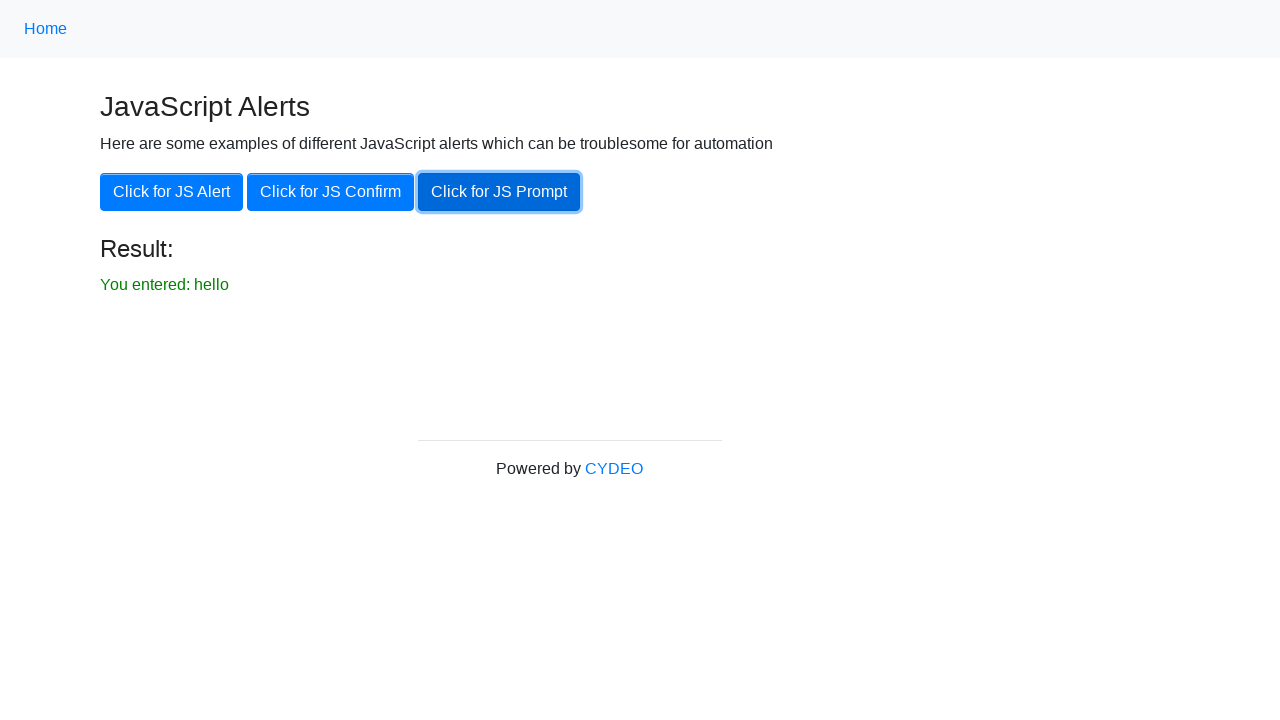